Tests that edits are cancelled when pressing Escape

Starting URL: https://demo.playwright.dev/todomvc

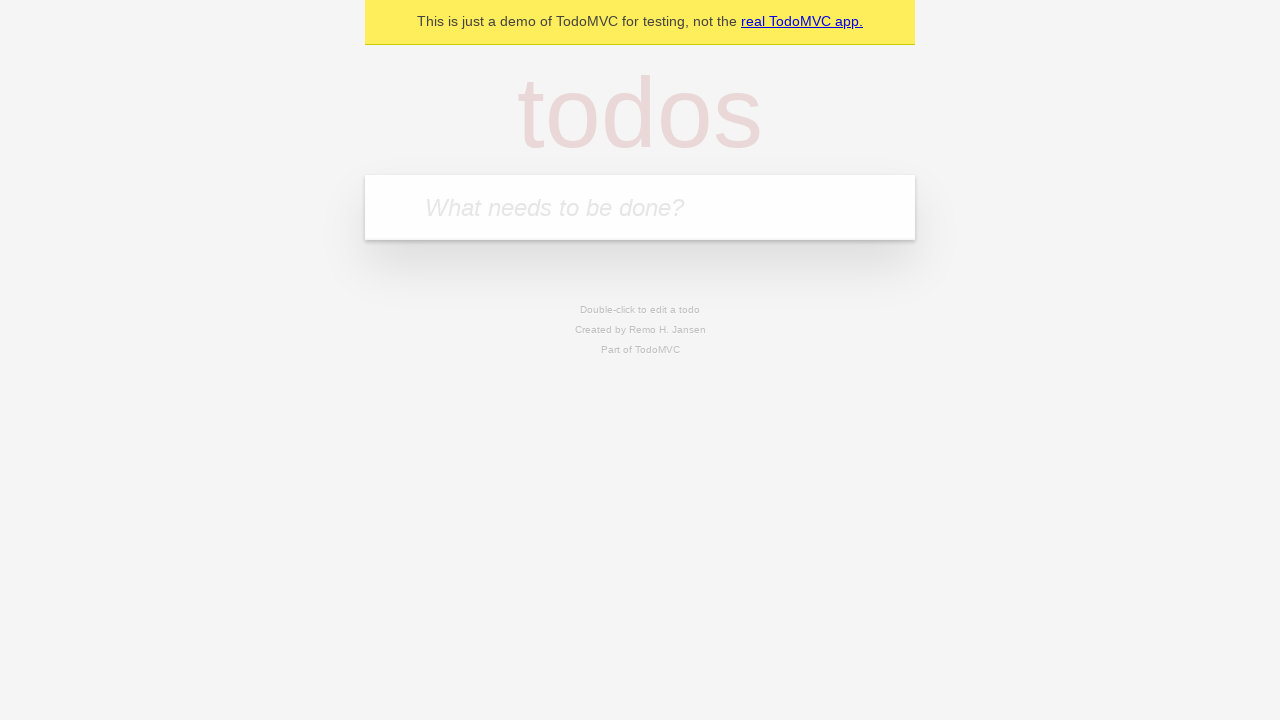

Filled todo input with 'buy some cheese' on internal:attr=[placeholder="What needs to be done?"i]
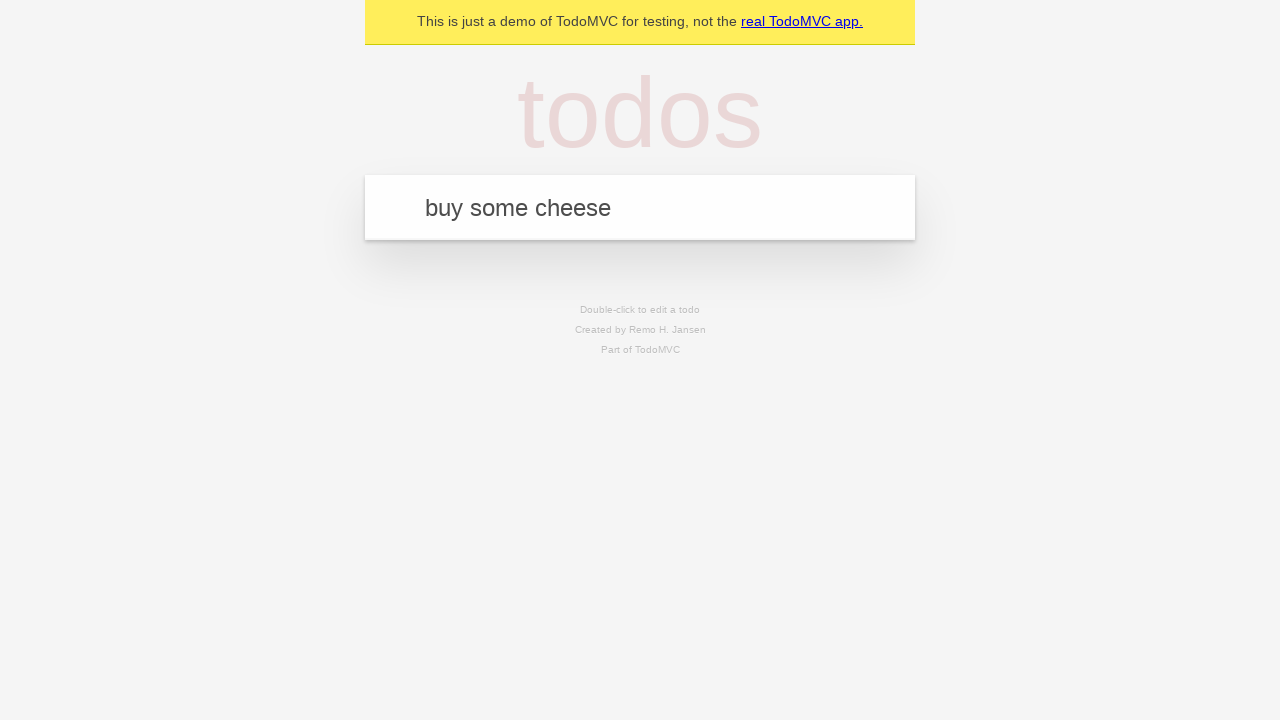

Pressed Enter to create todo 'buy some cheese' on internal:attr=[placeholder="What needs to be done?"i]
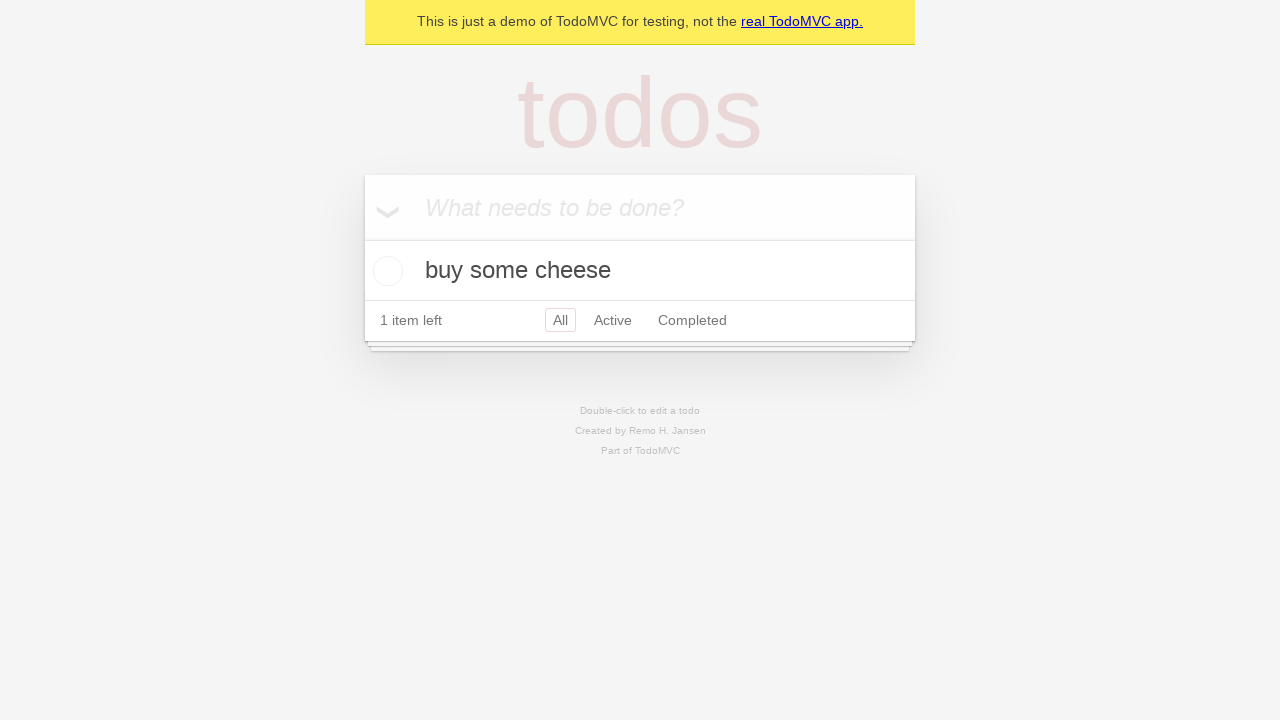

Filled todo input with 'feed the cat' on internal:attr=[placeholder="What needs to be done?"i]
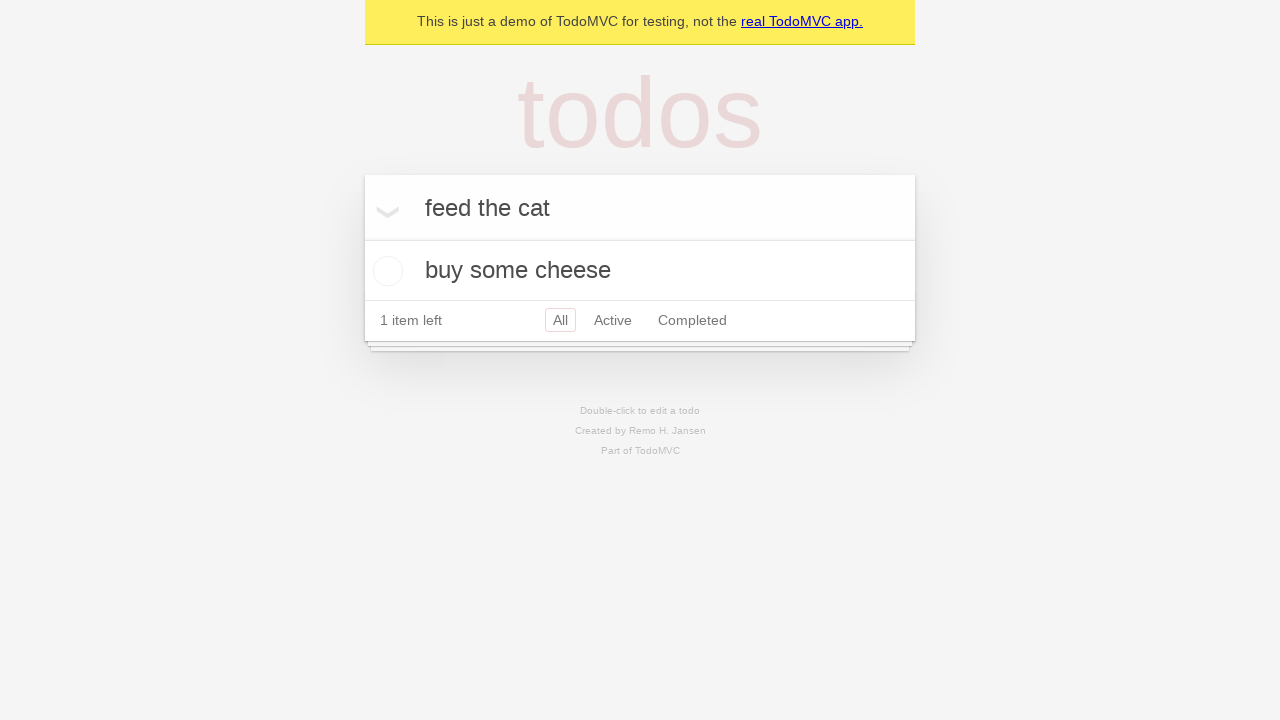

Pressed Enter to create todo 'feed the cat' on internal:attr=[placeholder="What needs to be done?"i]
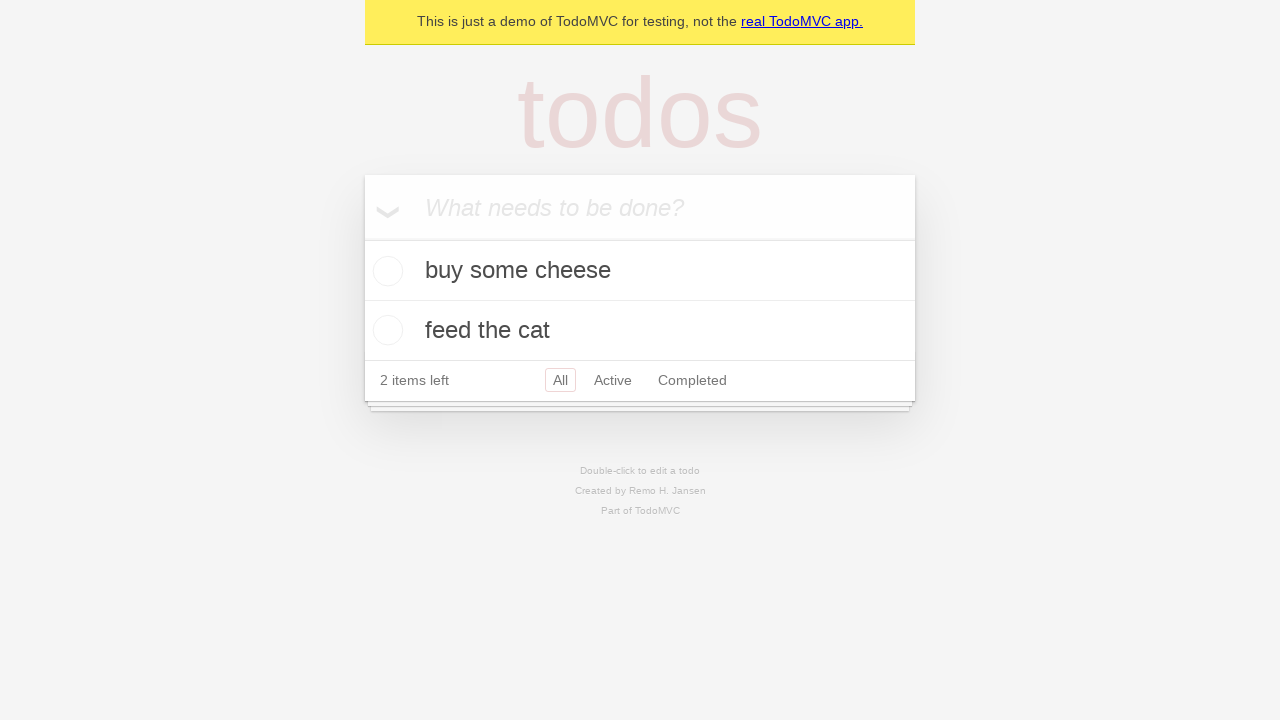

Filled todo input with 'book a doctors appointment' on internal:attr=[placeholder="What needs to be done?"i]
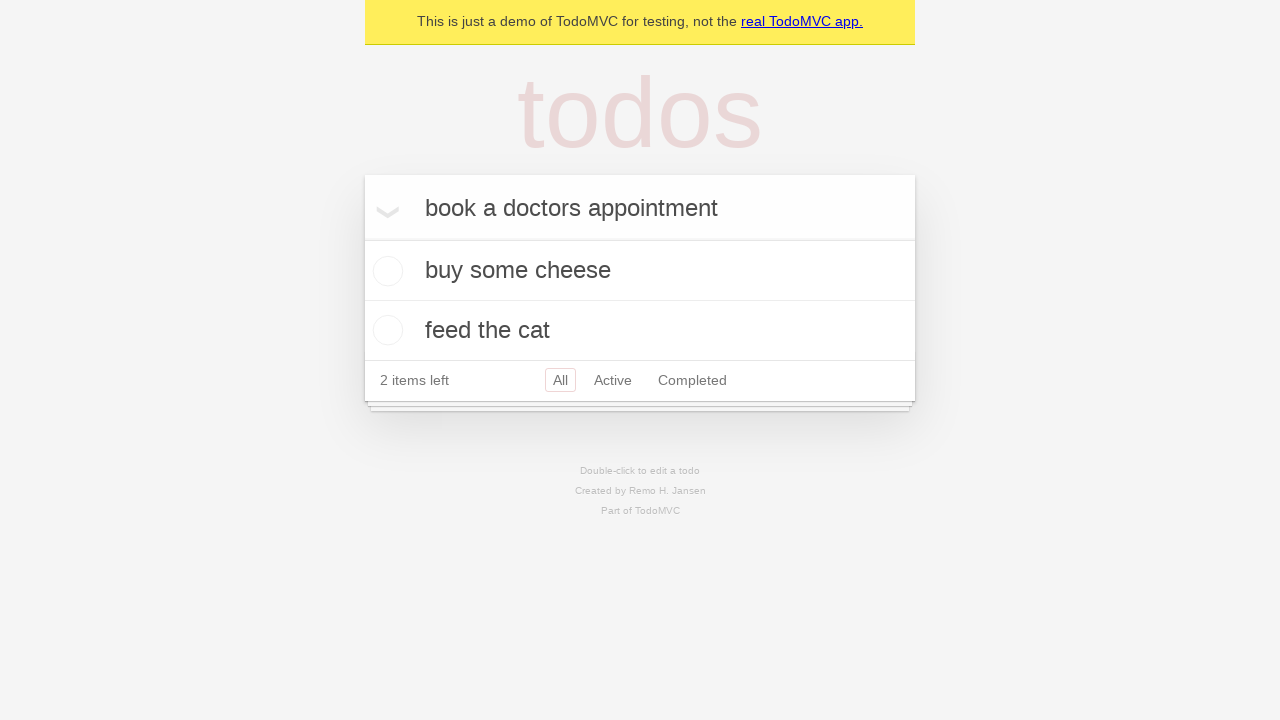

Pressed Enter to create todo 'book a doctors appointment' on internal:attr=[placeholder="What needs to be done?"i]
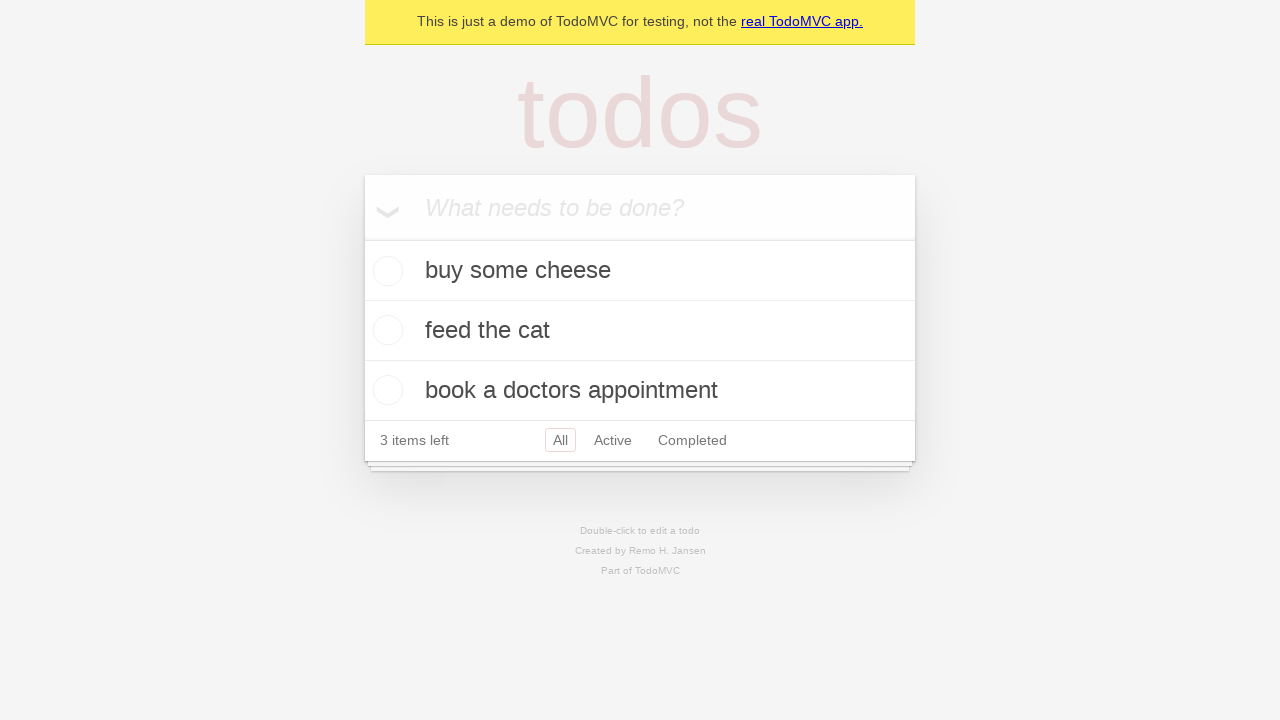

Waited for all 3 todo items to load
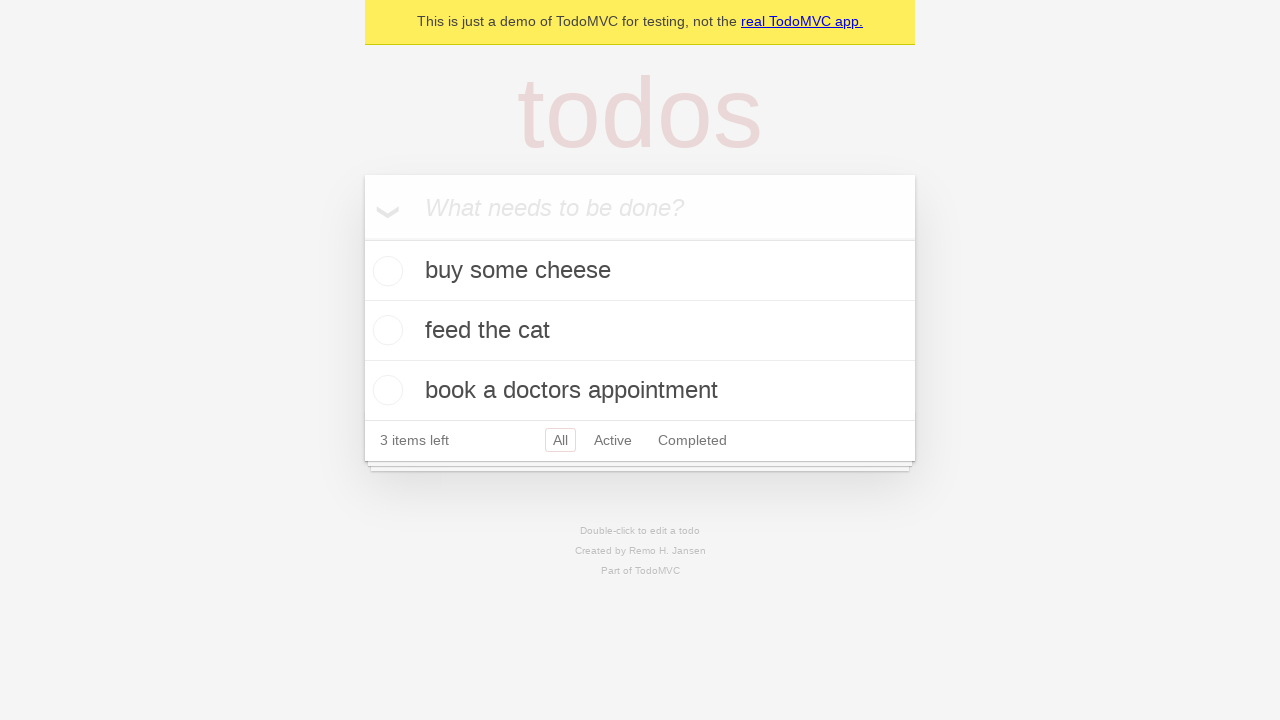

Double-clicked on second todo item to enter edit mode at (640, 331) on [data-testid='todo-item'] >> nth=1
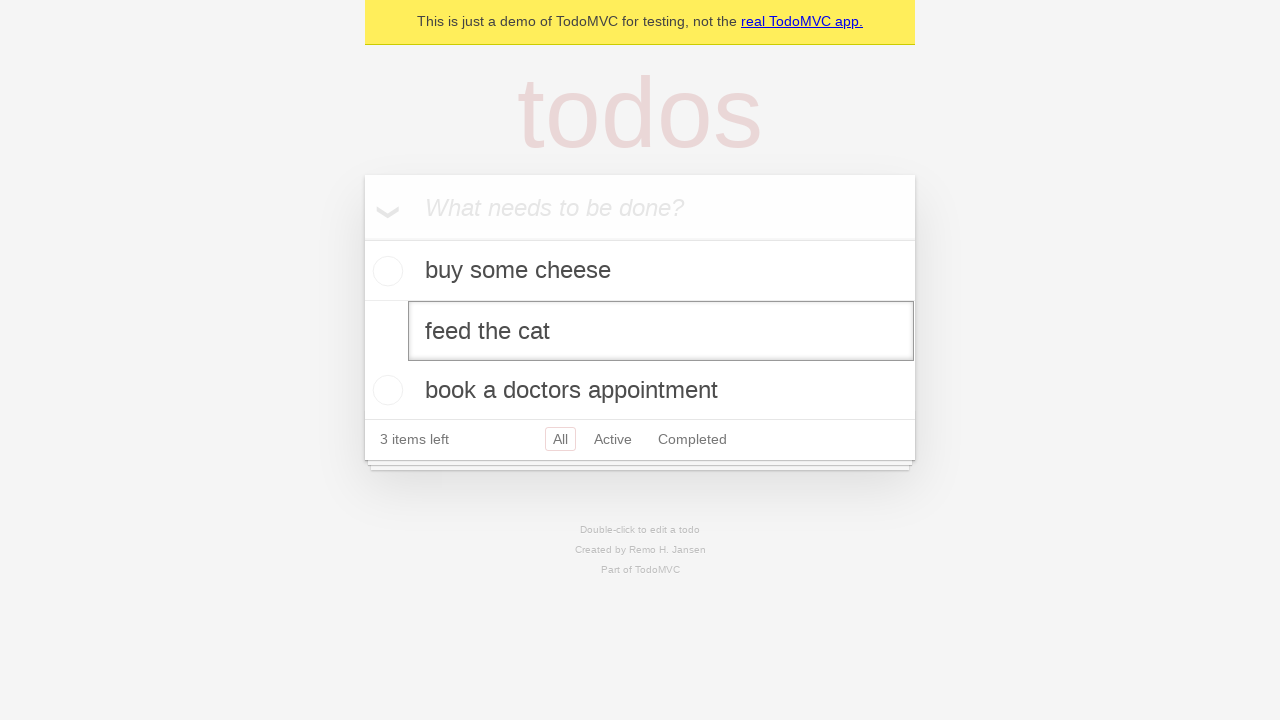

Filled edit textbox with 'buy some sausages' on [data-testid='todo-item'] >> nth=1 >> internal:role=textbox[name="Edit"i]
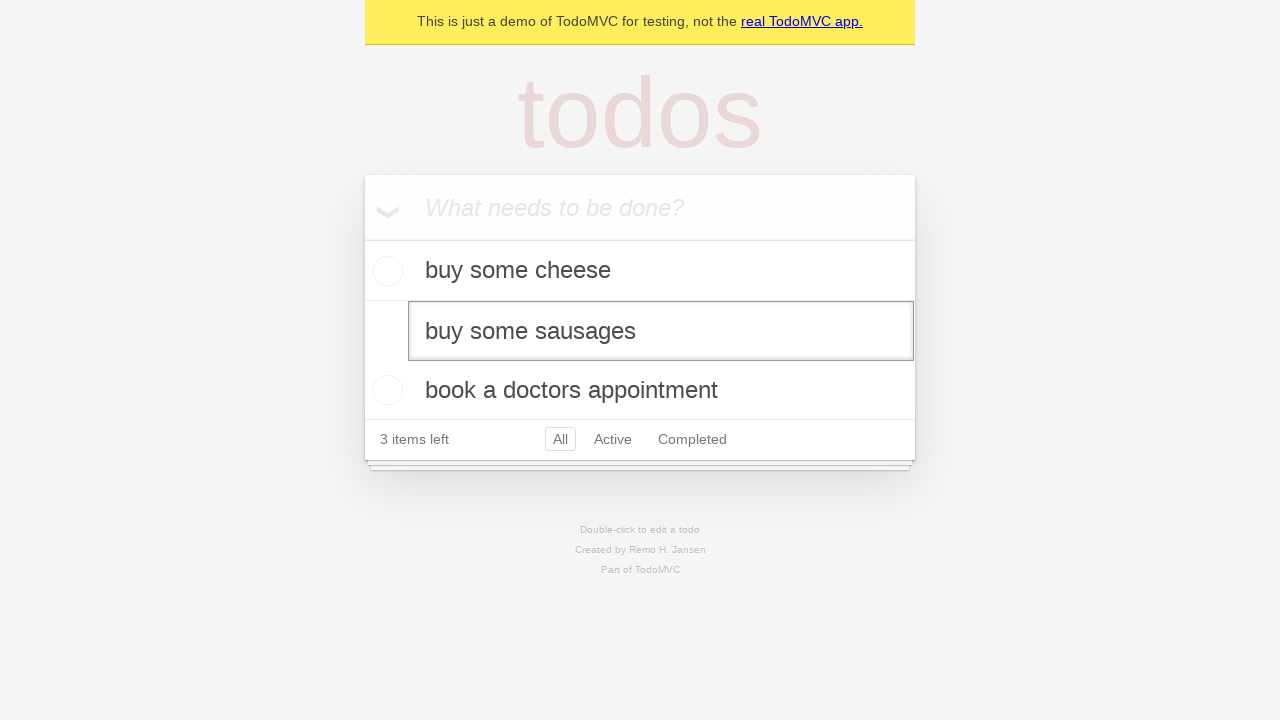

Pressed Escape to cancel edit and verify todo reverts to original text on [data-testid='todo-item'] >> nth=1 >> internal:role=textbox[name="Edit"i]
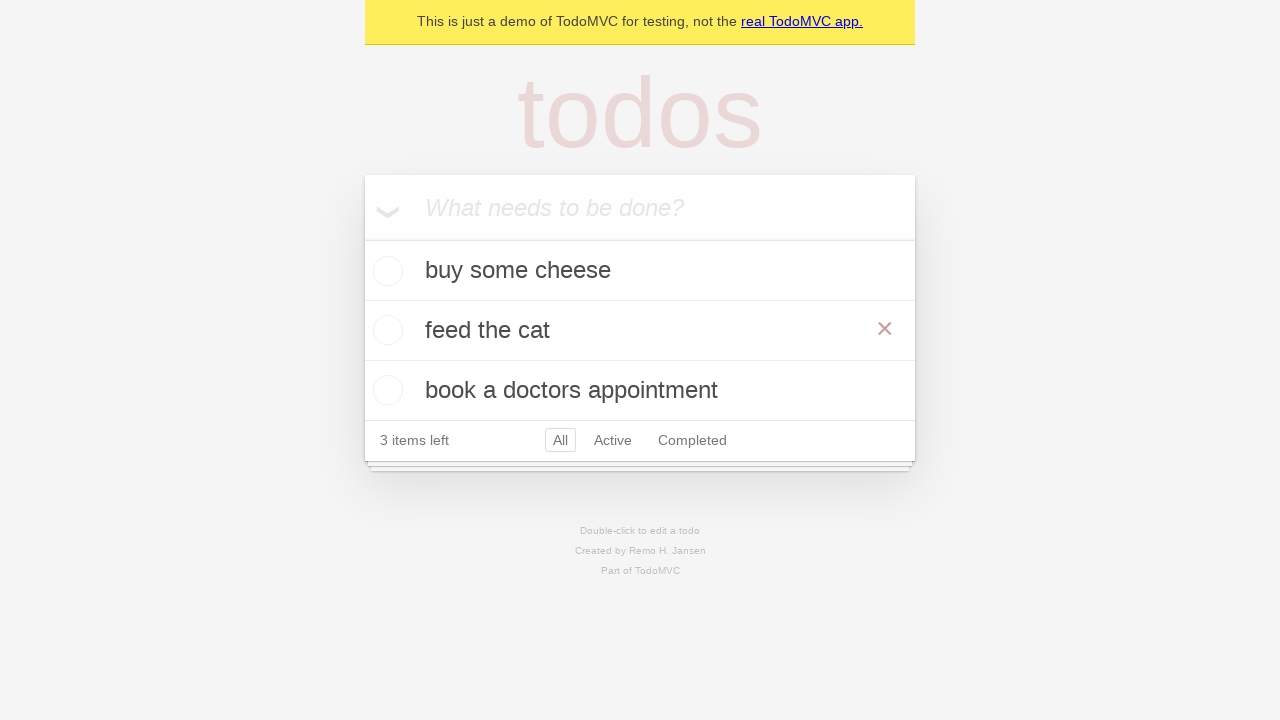

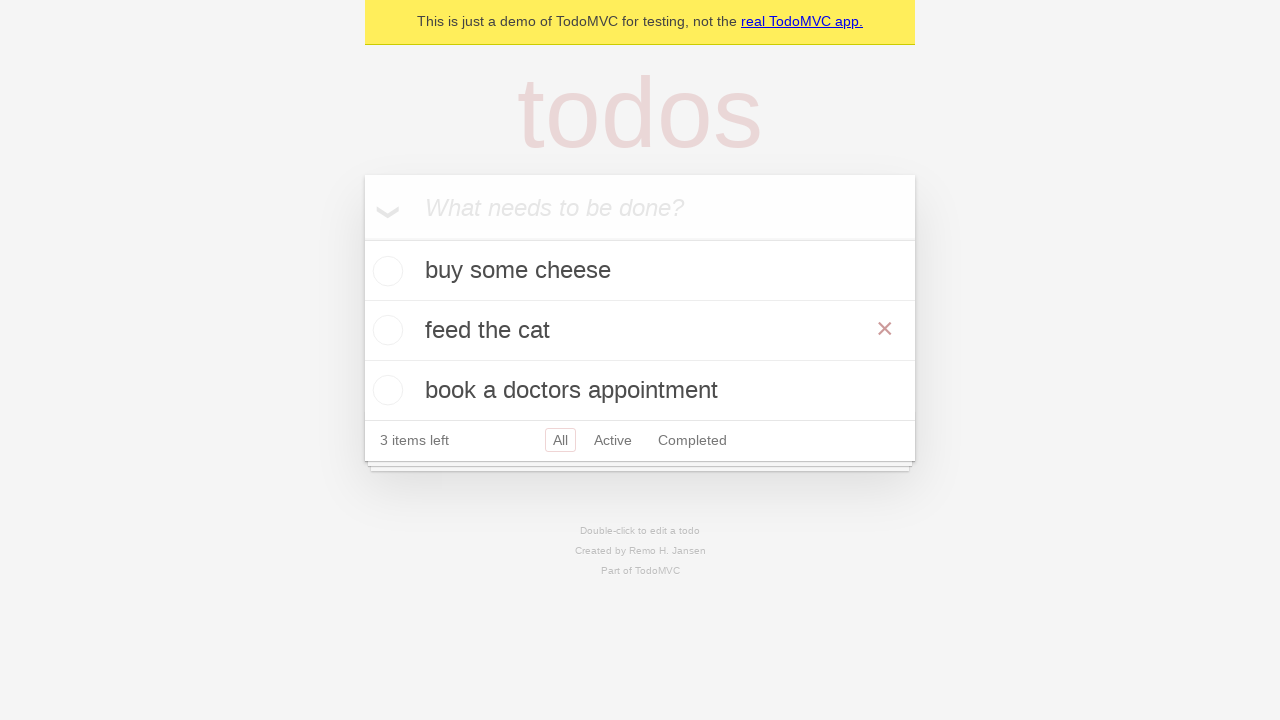